Tests Broken Images page by clicking the link and verifying images are present on the page

Starting URL: http://the-internet.herokuapp.com/

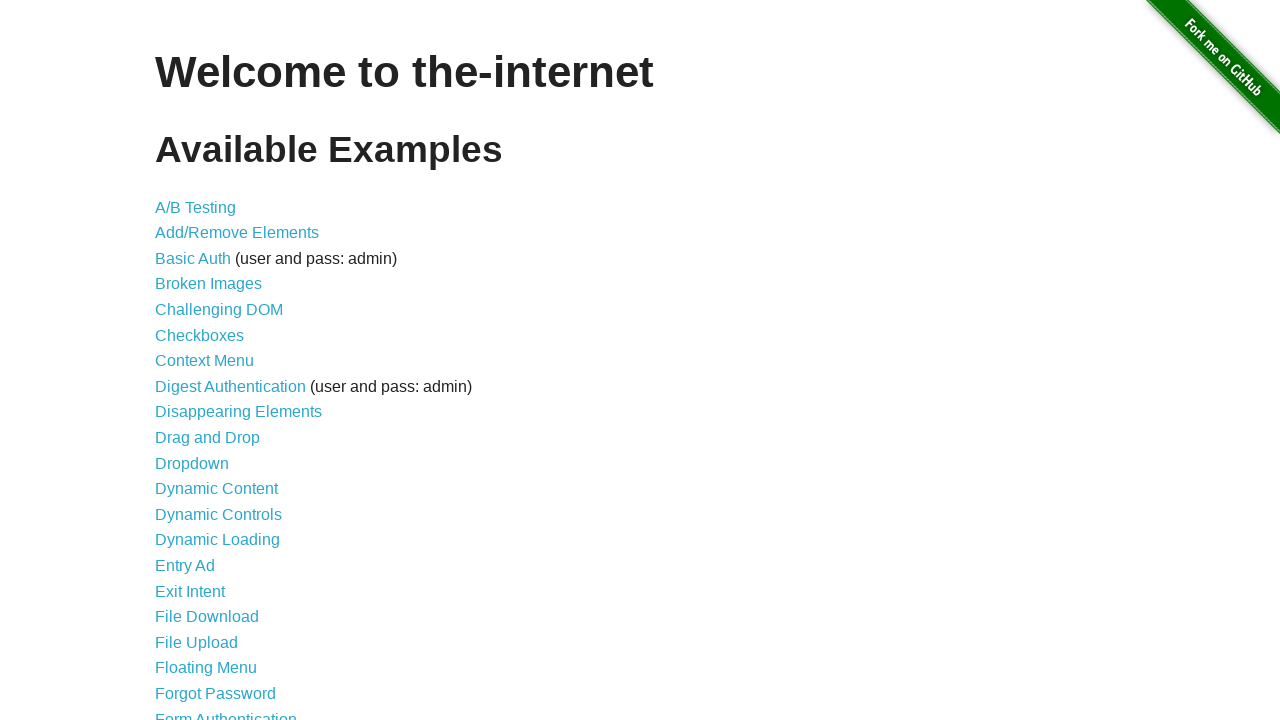

Clicked on Broken Images link at (208, 284) on text=Broken Images
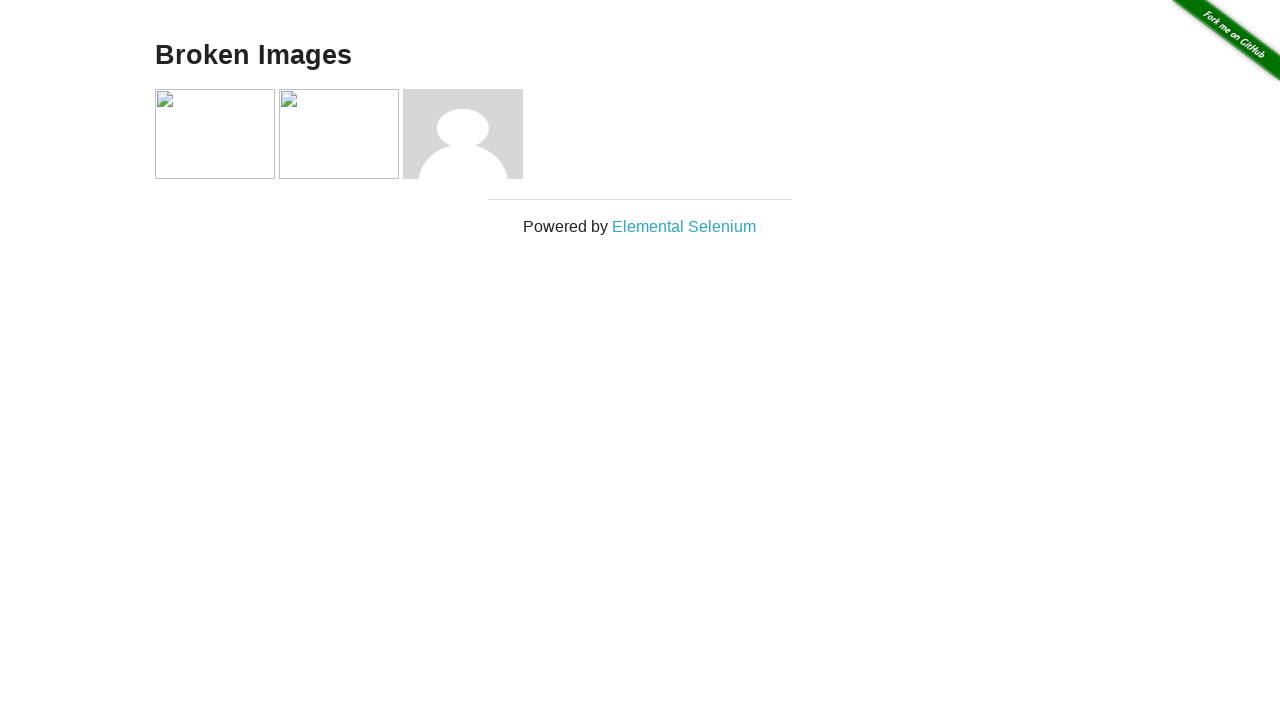

Broken Images page loaded with images present
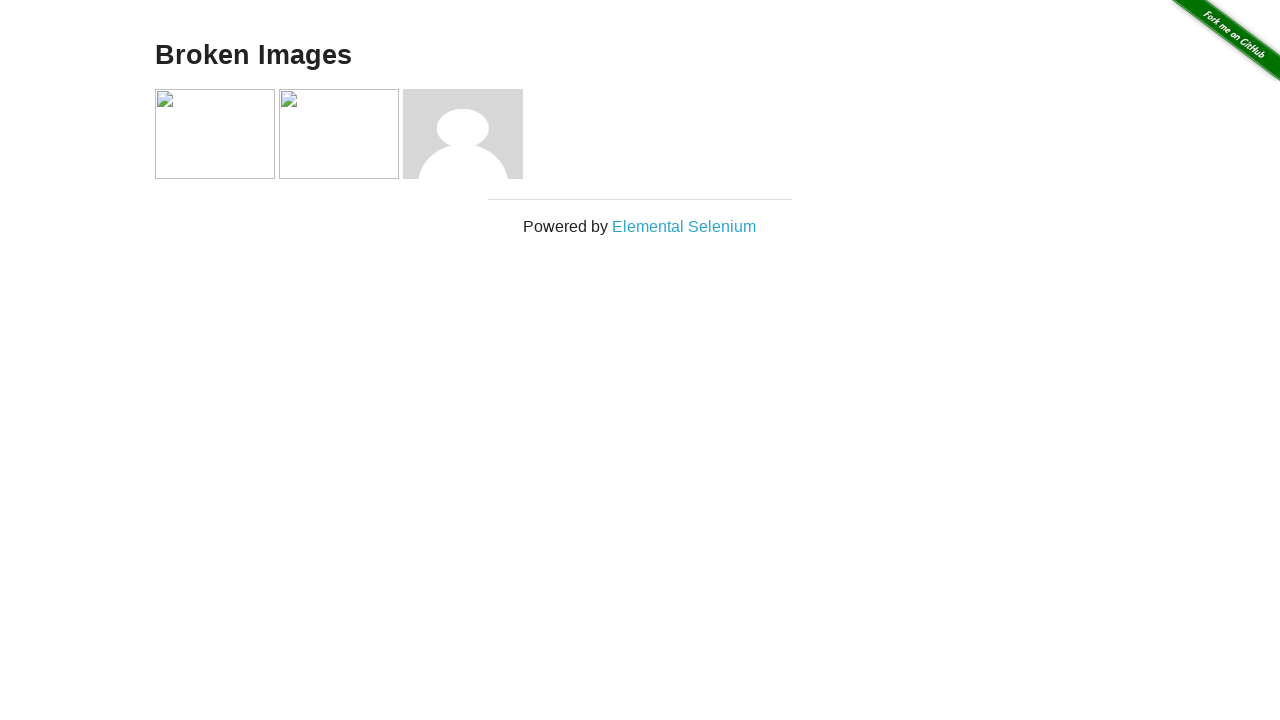

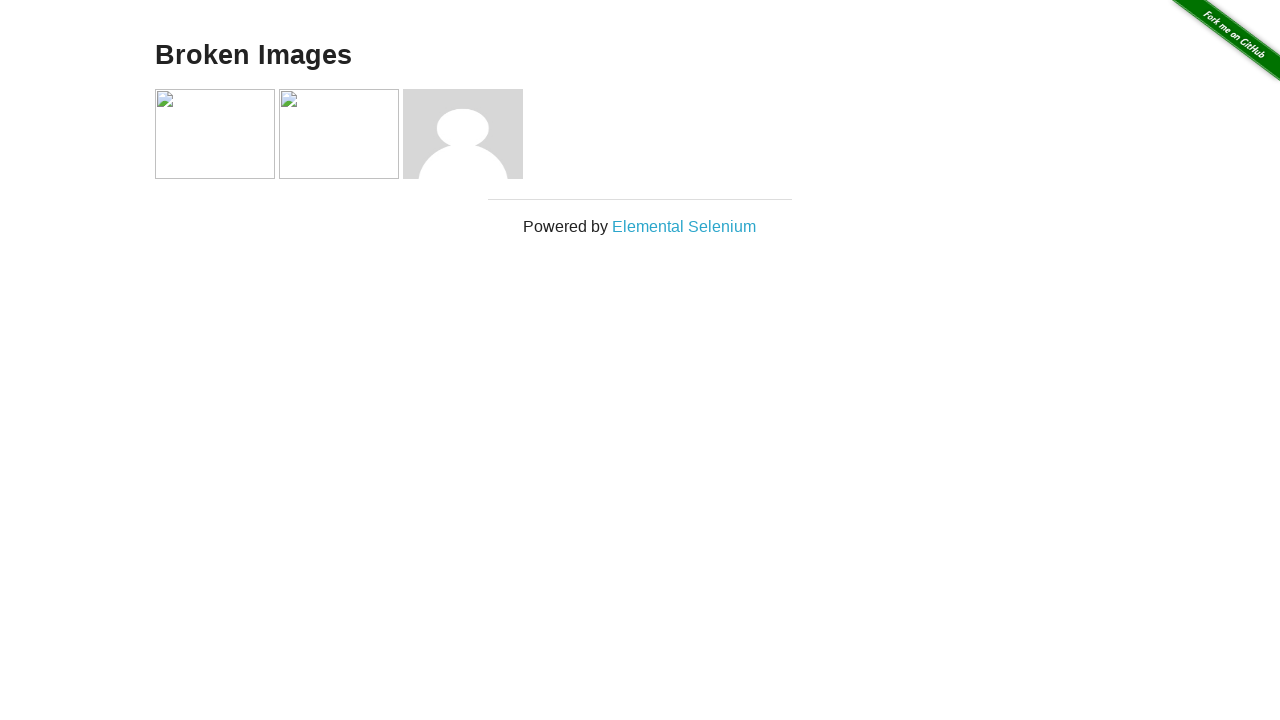